Enters Hebrew text into Google Translate textarea

Starting URL: https://translate.google.com

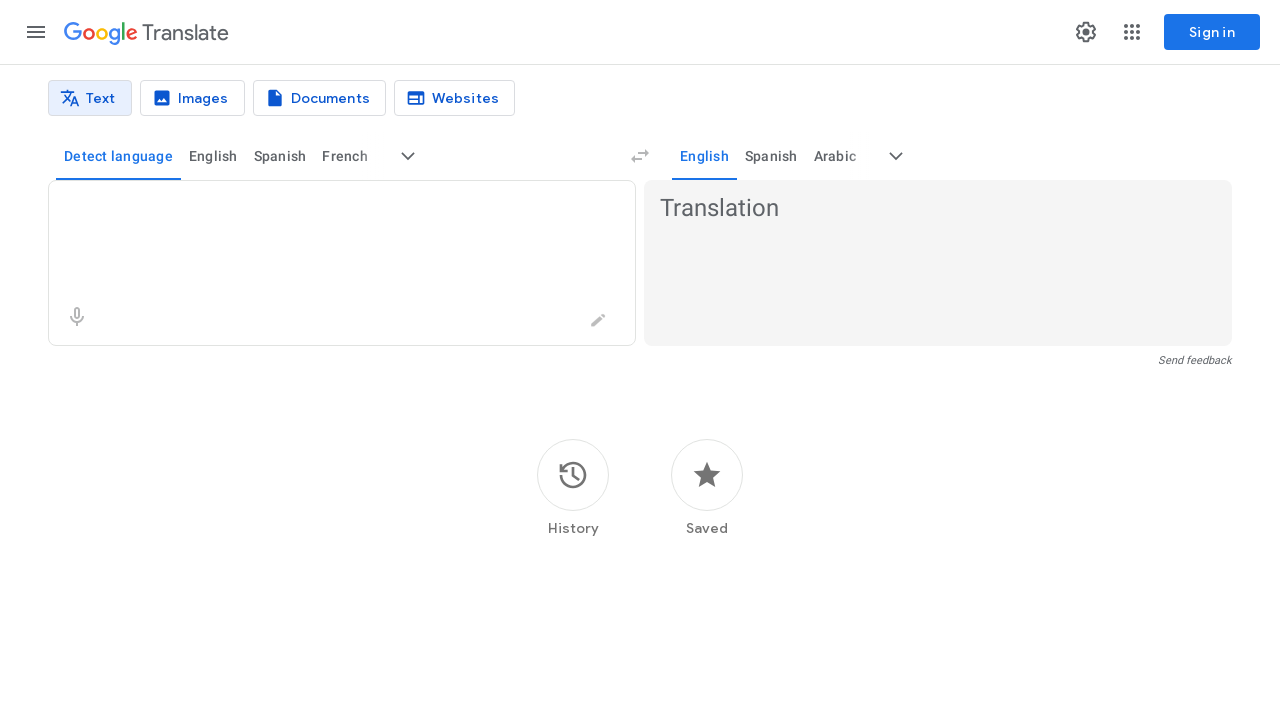

Entered Hebrew text 'מה נשמע' into Google Translate textarea on textarea
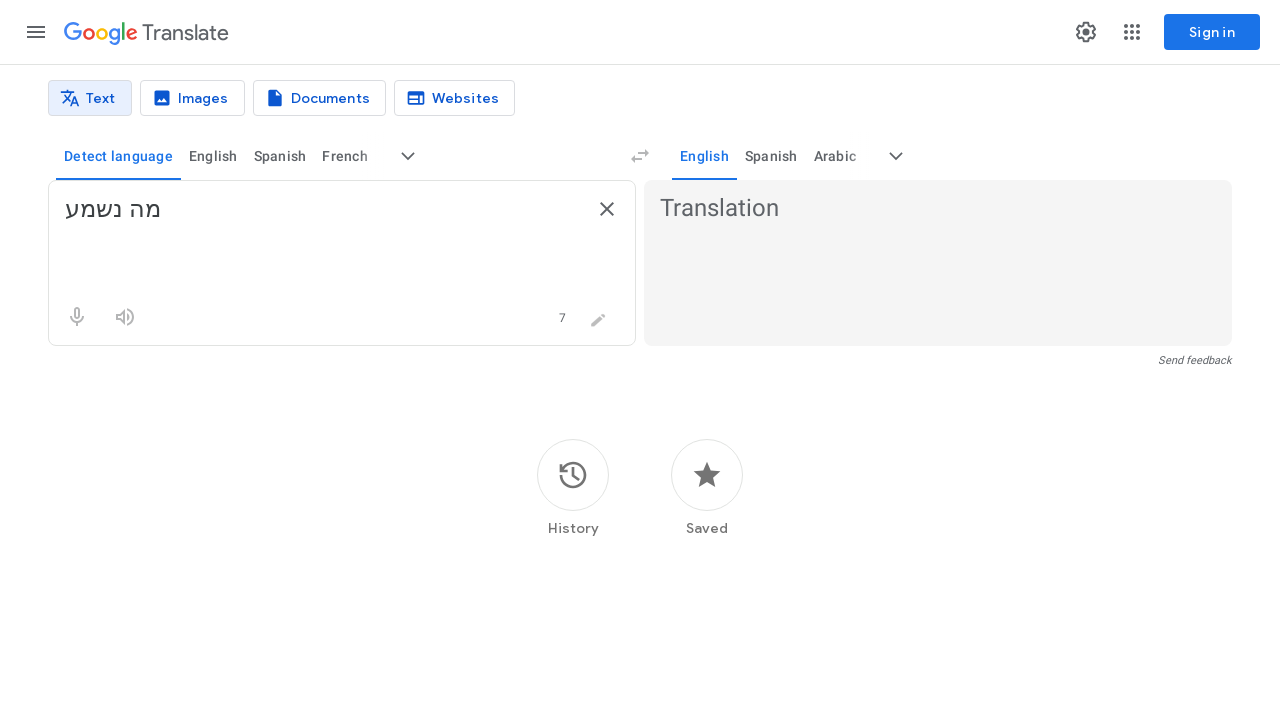

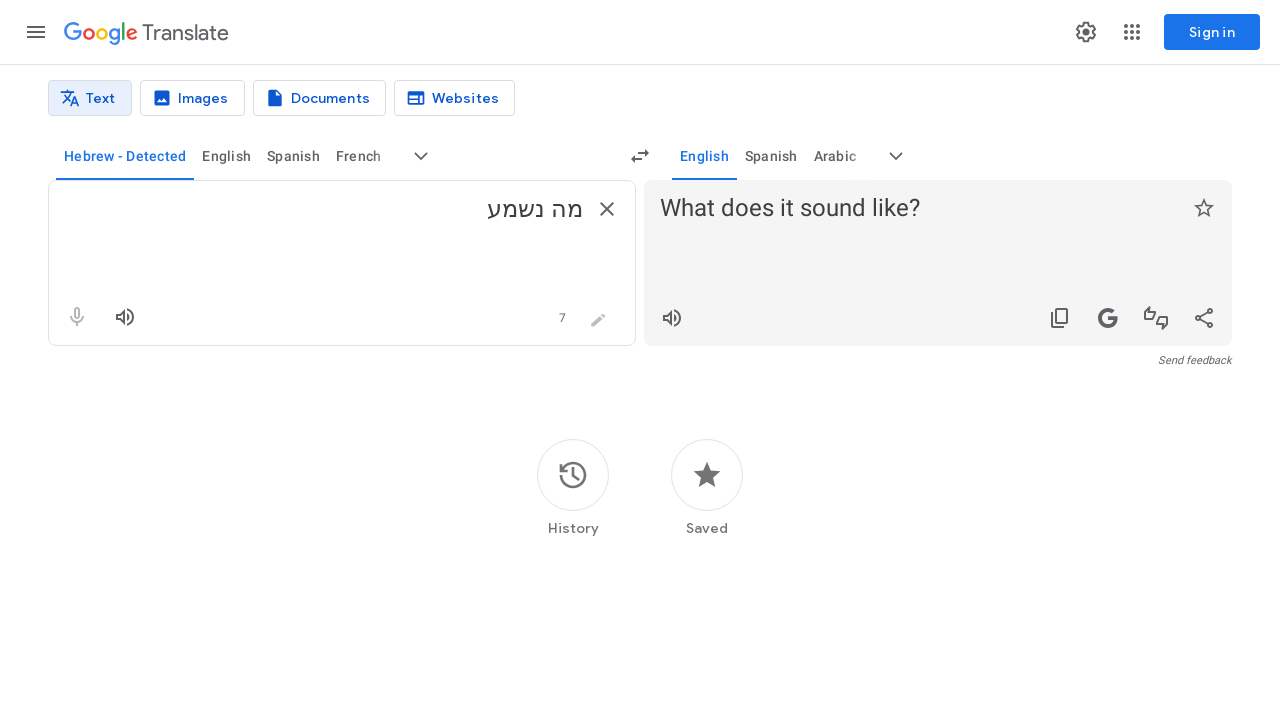